Tests JavaScript scrolling functionality by scrolling the page window and then scrolling within a fixed-header table element on a practice automation page.

Starting URL: https://rahulshettyacademy.com/AutomationPractice/

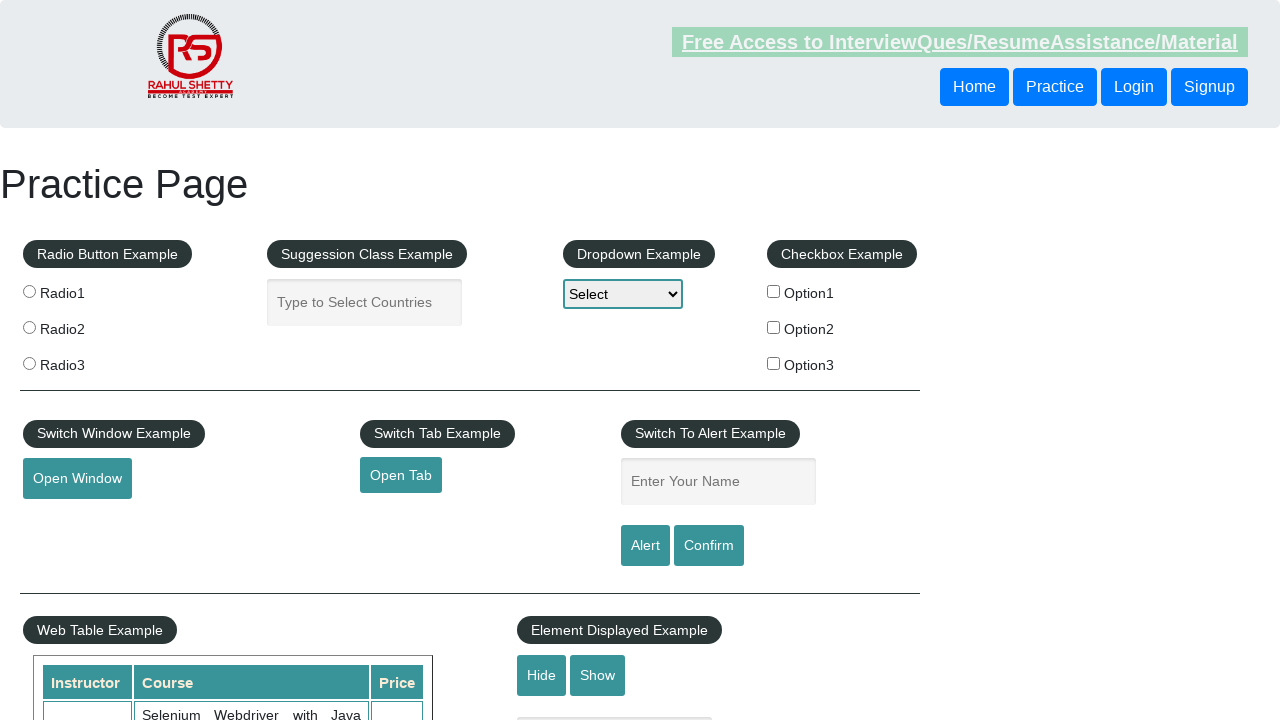

Scrolled page window down by 500 pixels using JavaScript
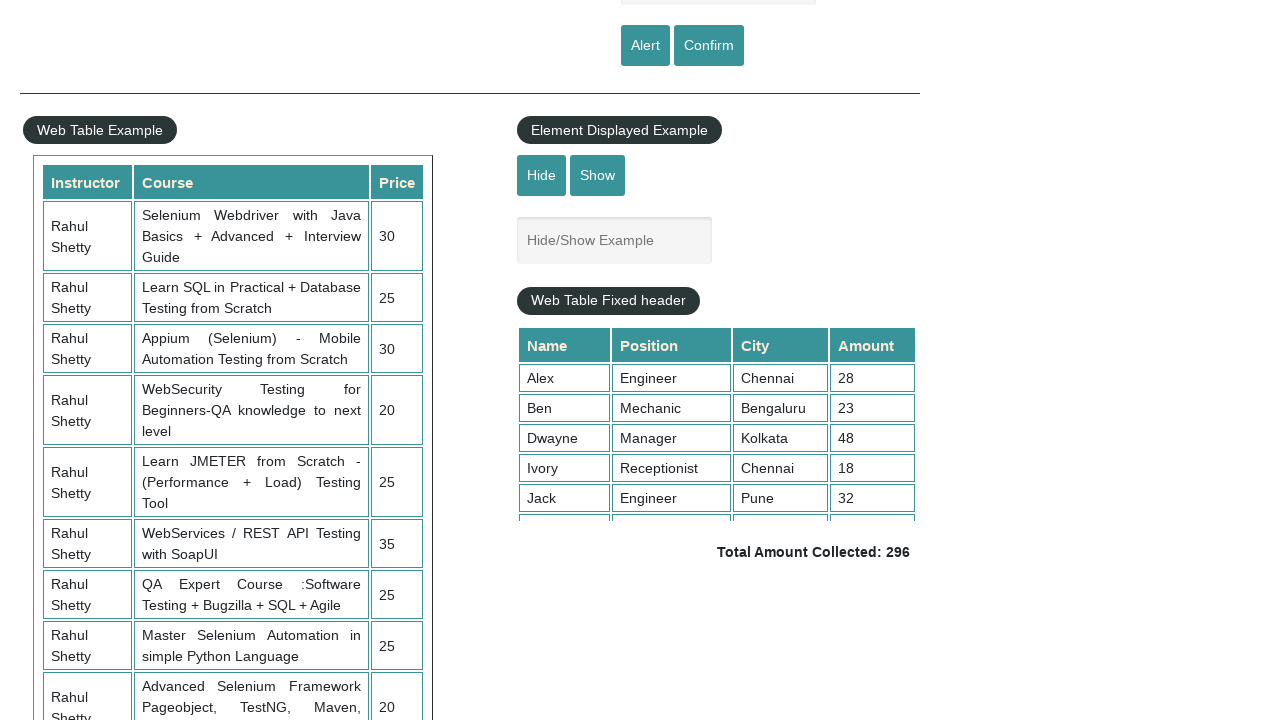

Waited 1 second to observe page scroll effect
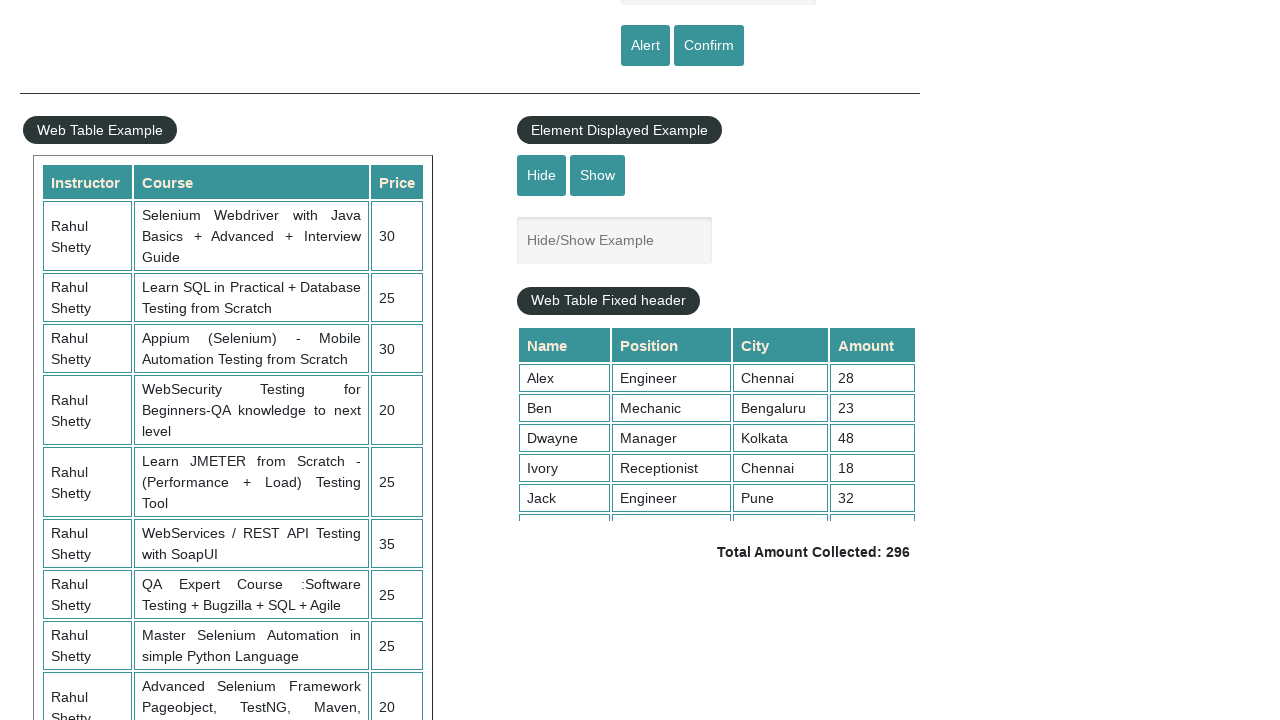

Scrolled fixed-header table element to position 5000 using JavaScript
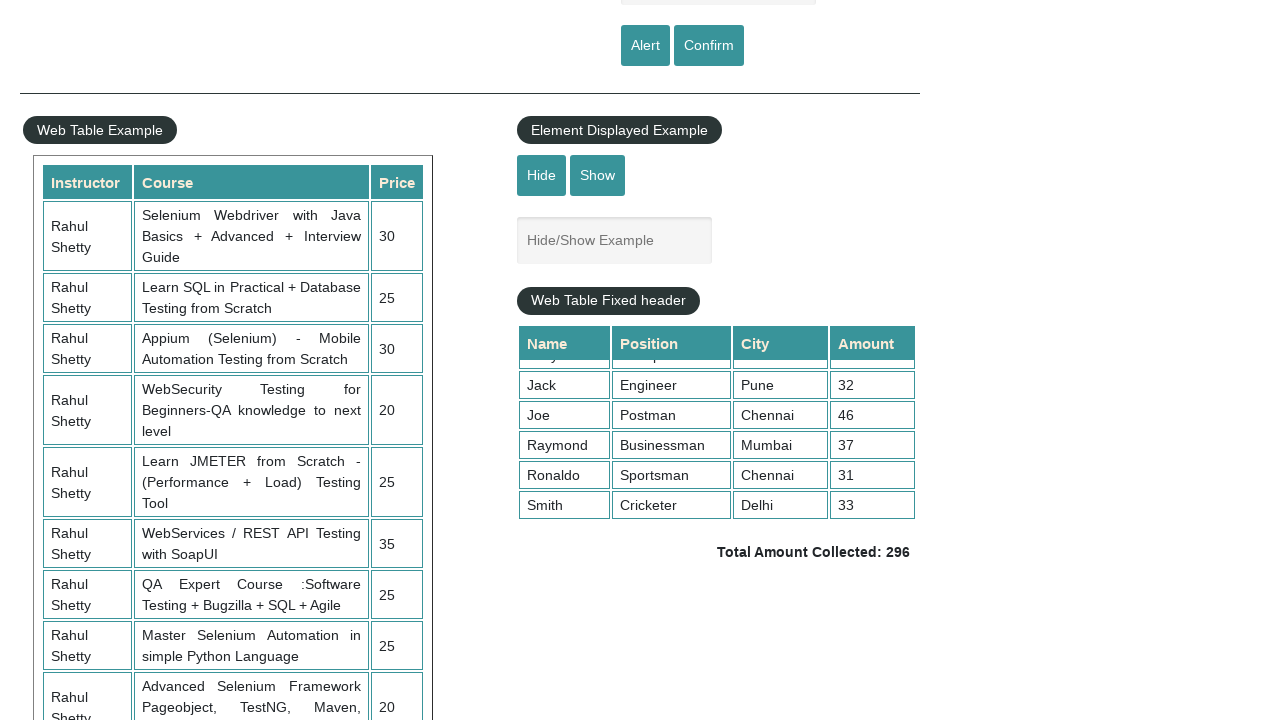

Waited 1 second to observe table scroll effect
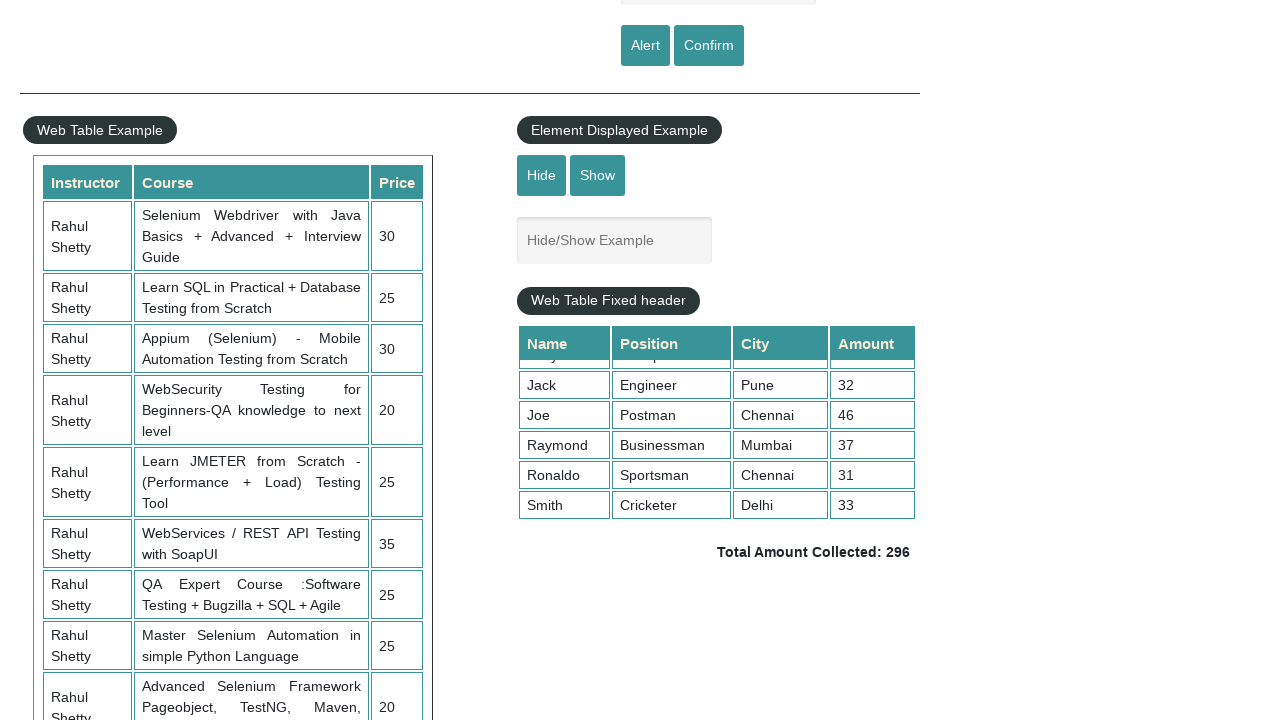

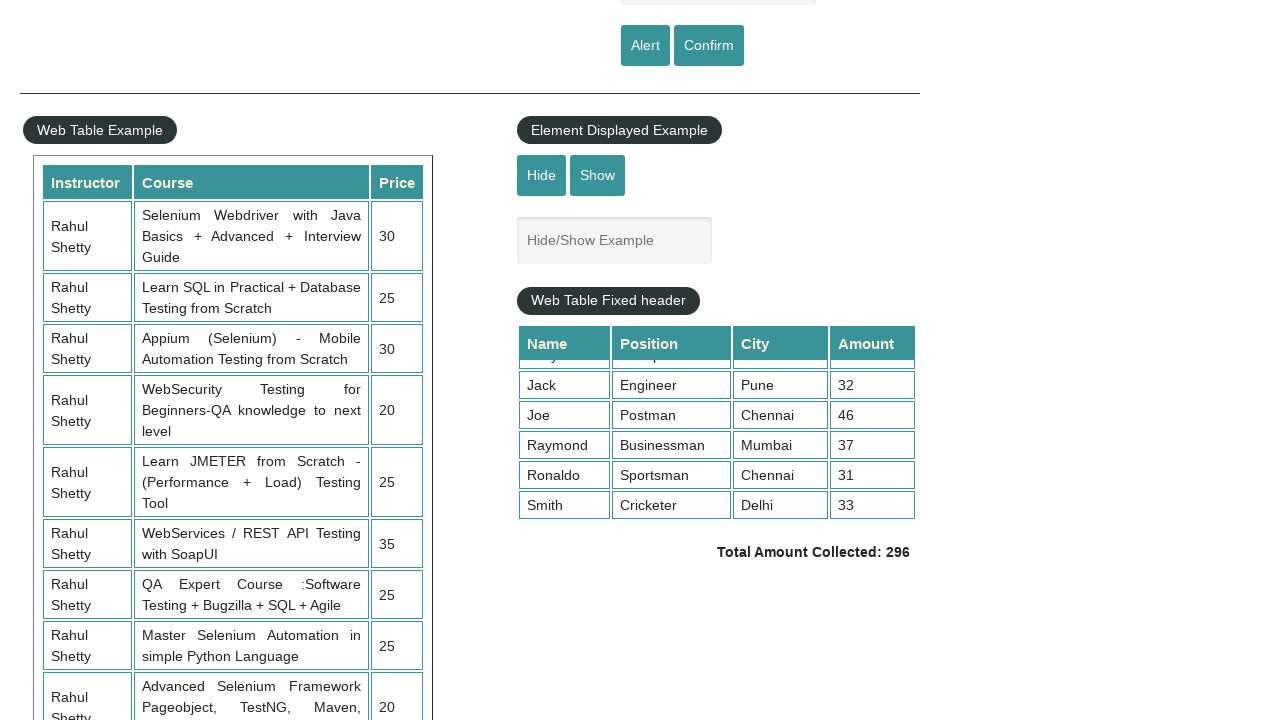